Tests multi-select functionality on a DevExpress demo page by changing selection mode and selecting multiple items from a list

Starting URL: http://demos.devexpress.com/aspxeditorsdemos/ListEditors/MultiSelect.aspx

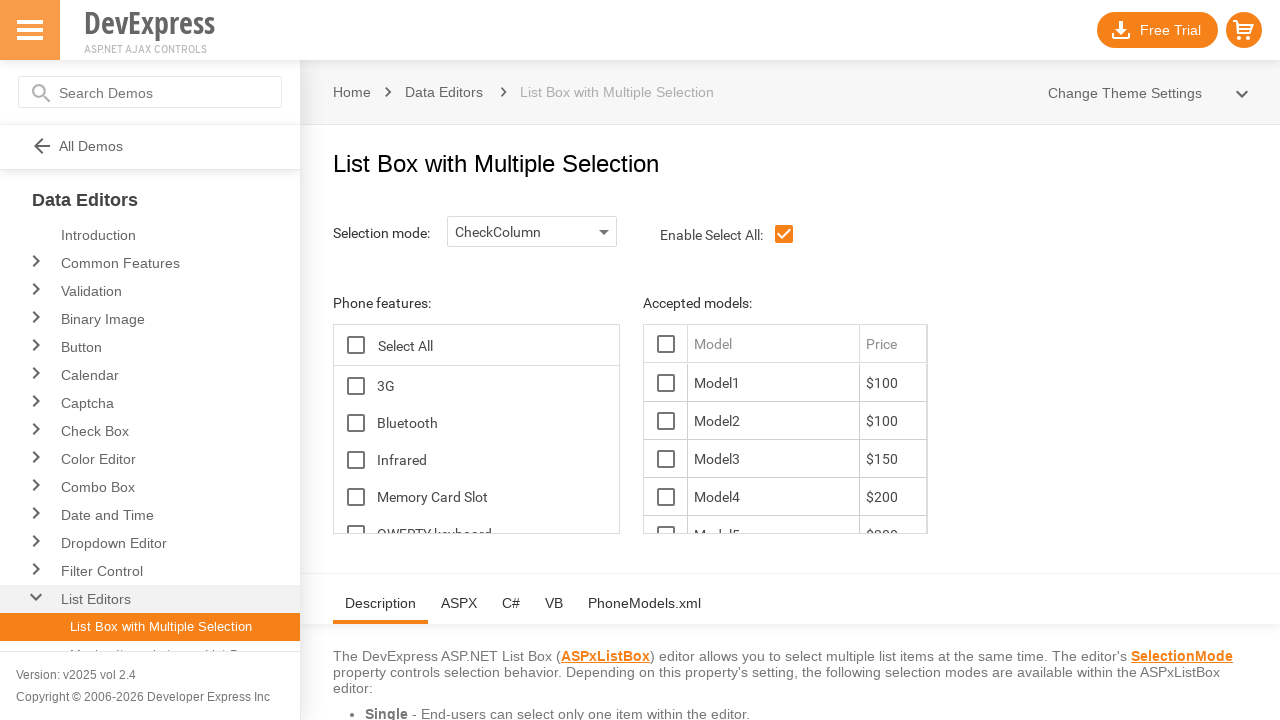

Clicked on selection mode dropdown at (520, 232) on #ControlOptionsTopHolder_lbSelectionMode_I
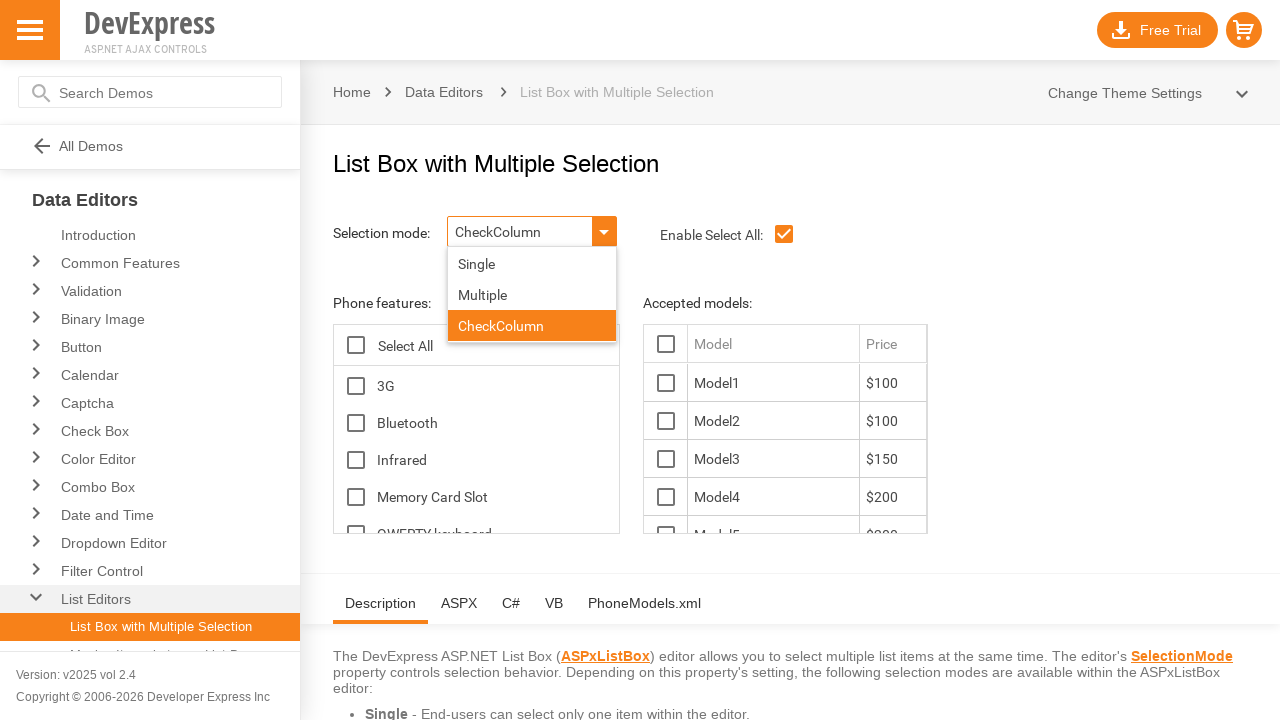

Selected CheckColumn option from dropdown at (532, 294) on #ControlOptionsTopHolder_lbSelectionMode_DDD_L_LBI1T0
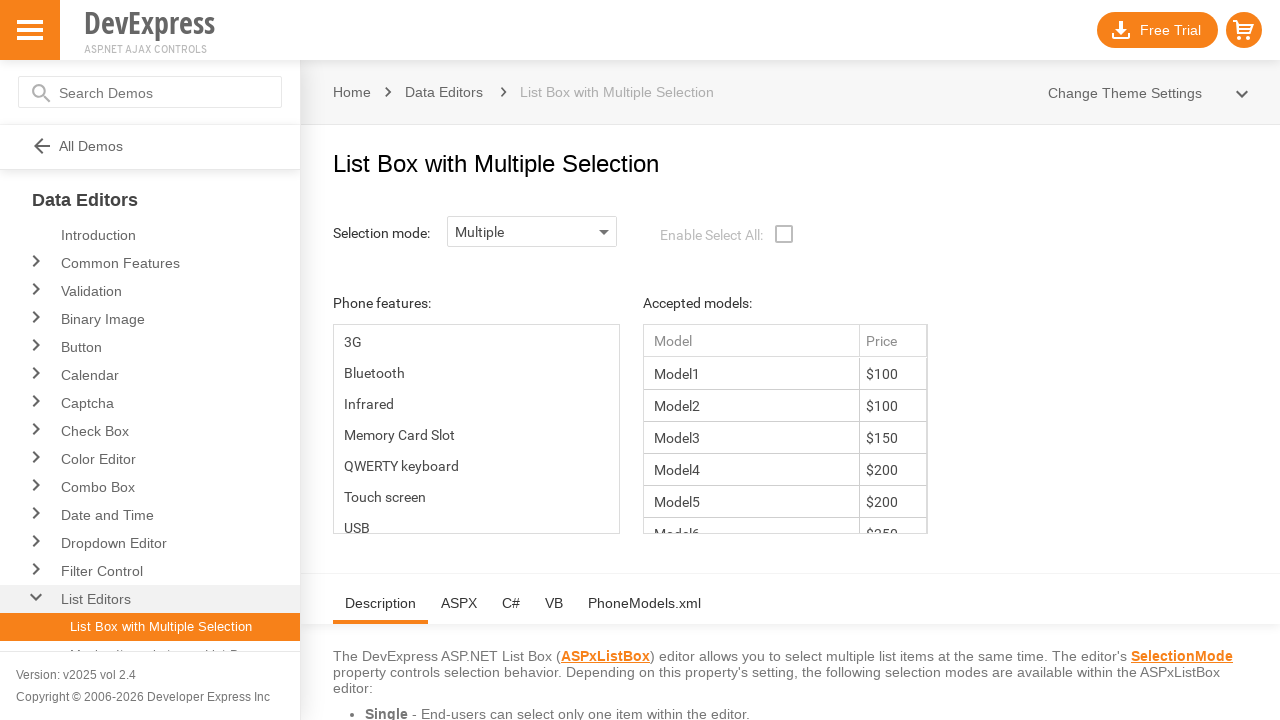

Waited for selection mode to be applied
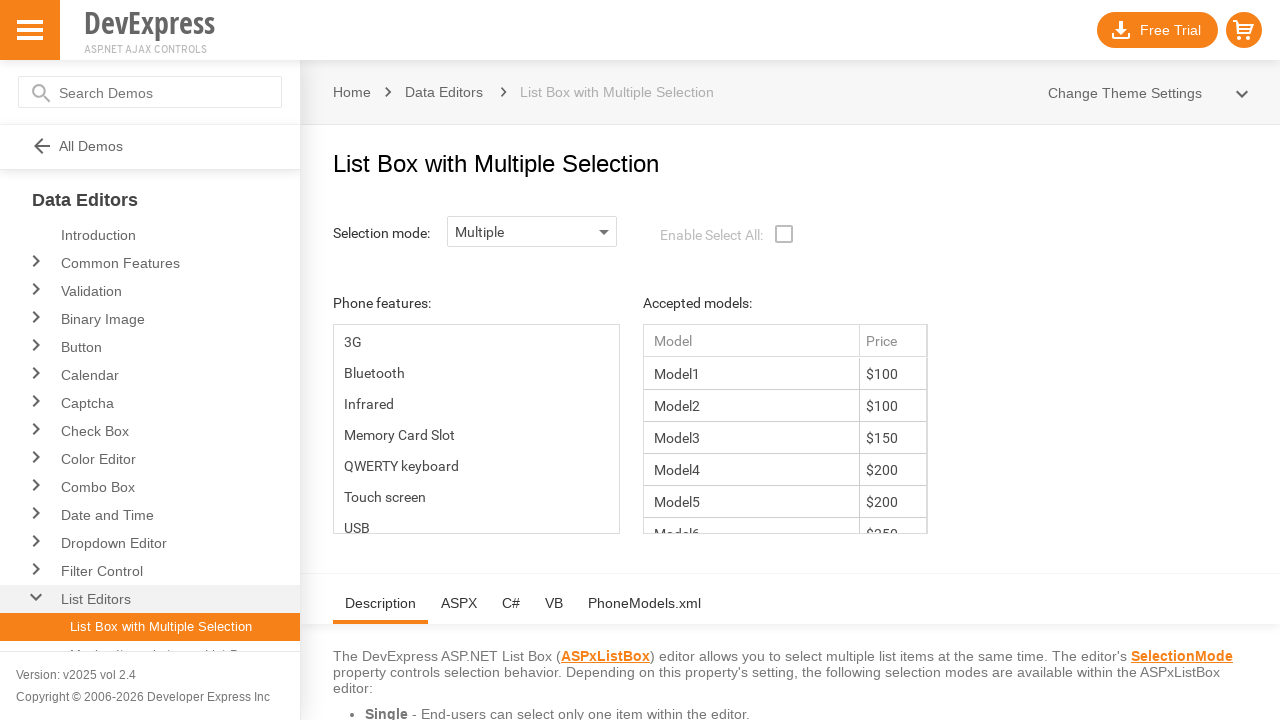

Retrieved all options from features list
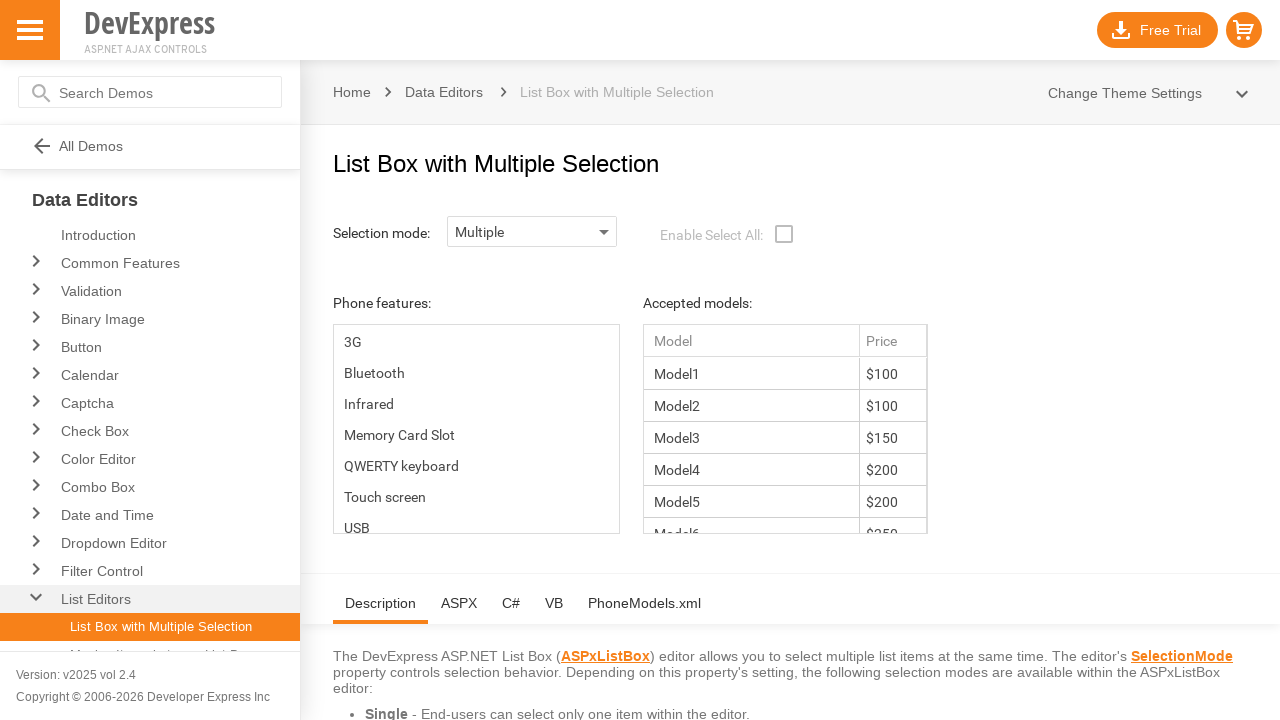

Selected 3rd item in the features list at (476, 404) on #ContentHolder_lbFeatures_LBT >> td >> nth=2
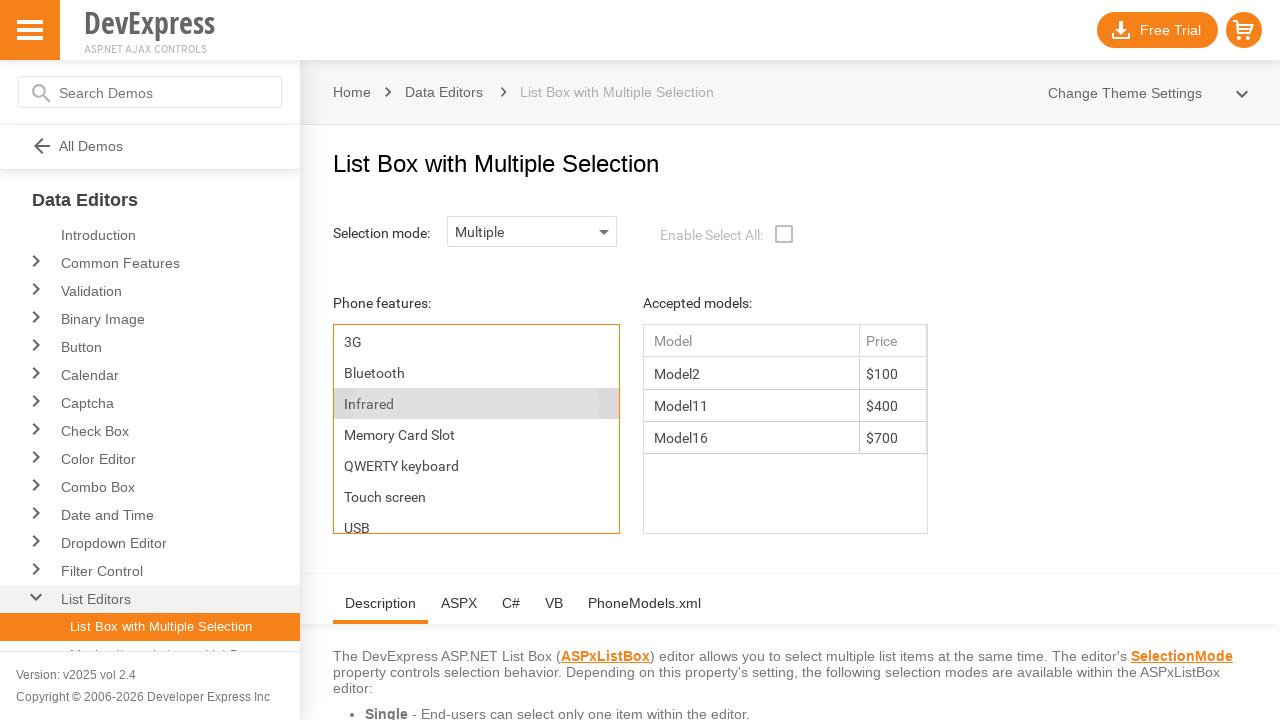

Selected 5th item in the features list at (476, 466) on #ContentHolder_lbFeatures_LBT >> td >> nth=4
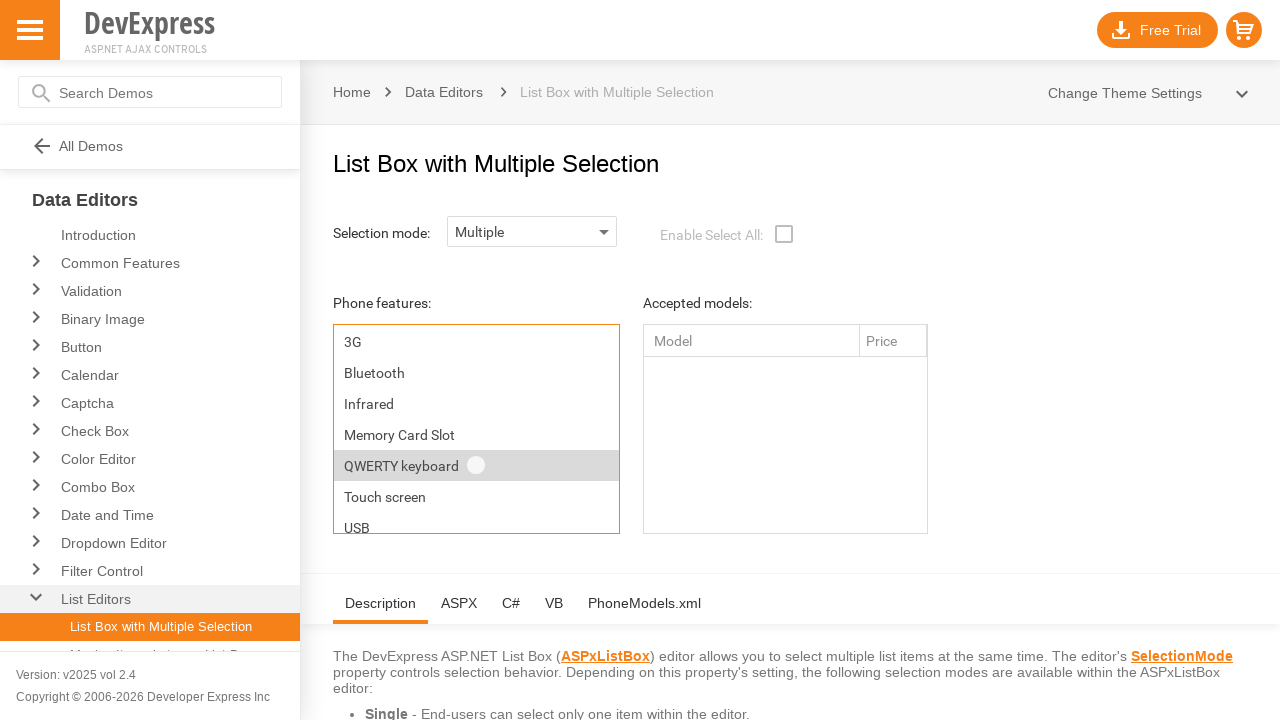

Selected 7th item in the features list at (476, 496) on #ContentHolder_lbFeatures_LBT >> td >> nth=6
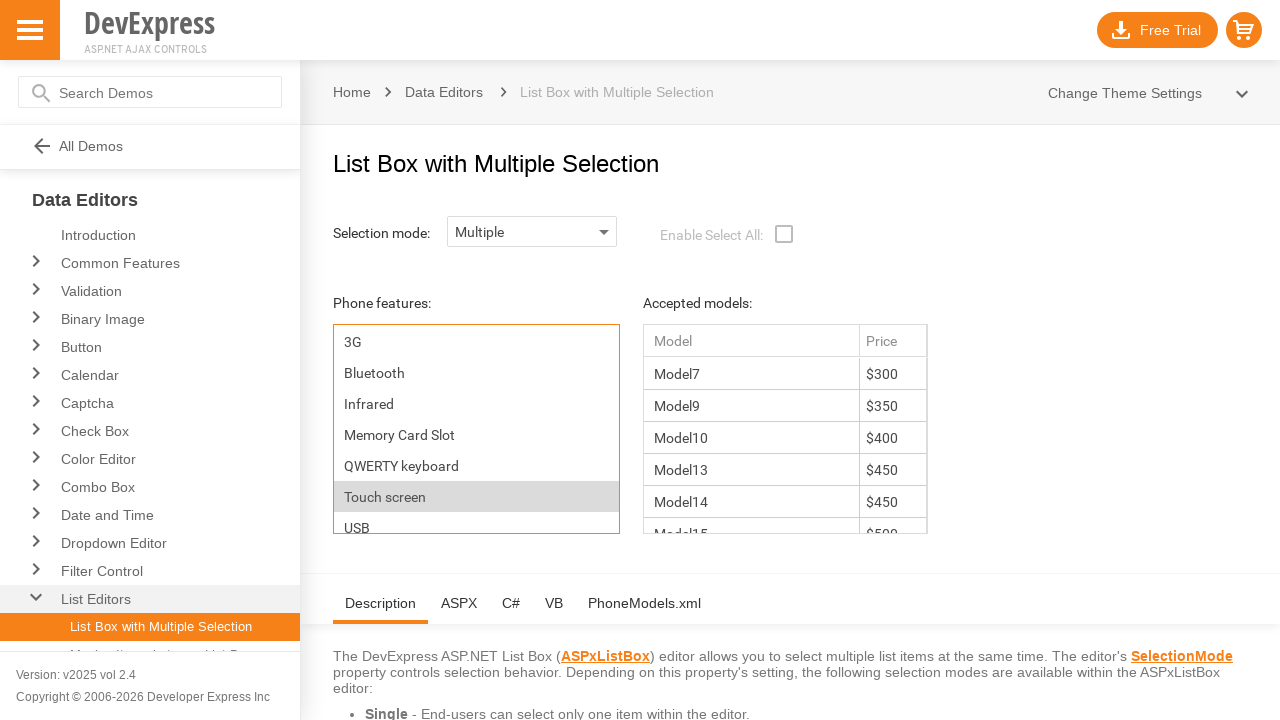

Pressed Shift key down for range selection
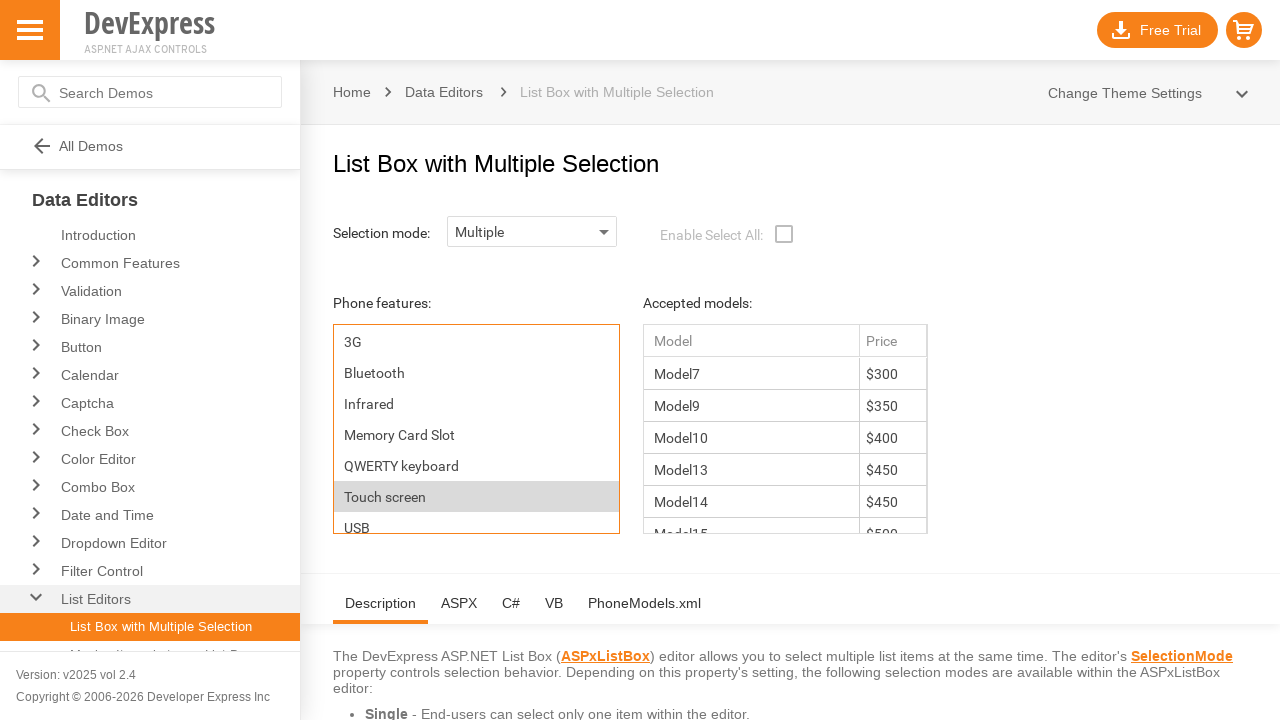

Clicked first item while holding Shift at (476, 342) on #ContentHolder_lbFeatures_LBT >> td >> nth=0
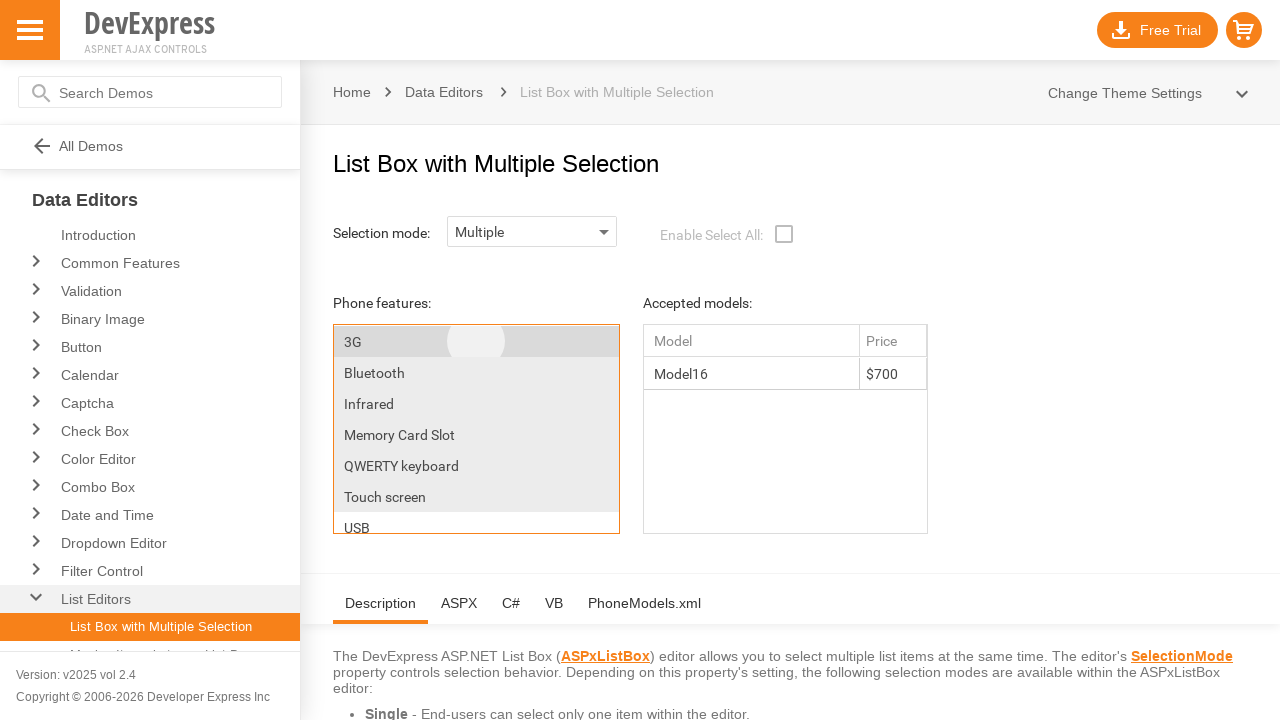

Shift-clicked sixth item to select range from first to sixth at (476, 466) on #ContentHolder_lbFeatures_LBT >> td >> nth=5
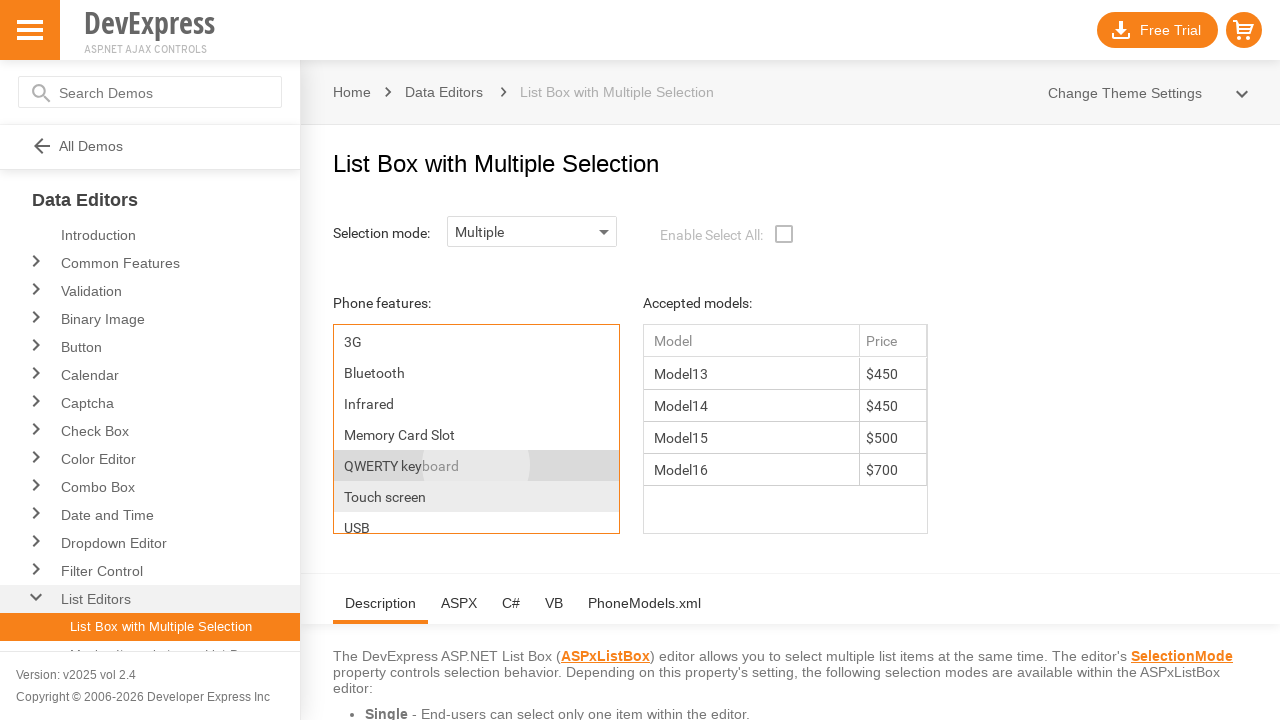

Released Shift key after range selection
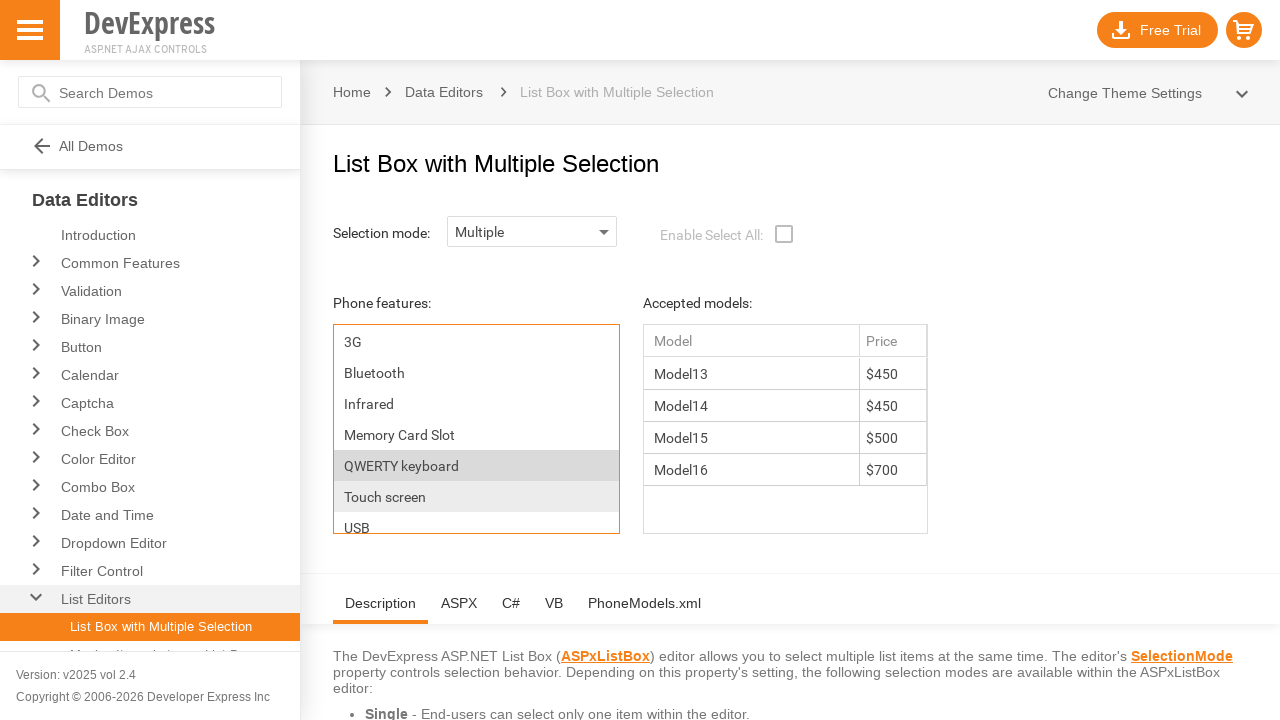

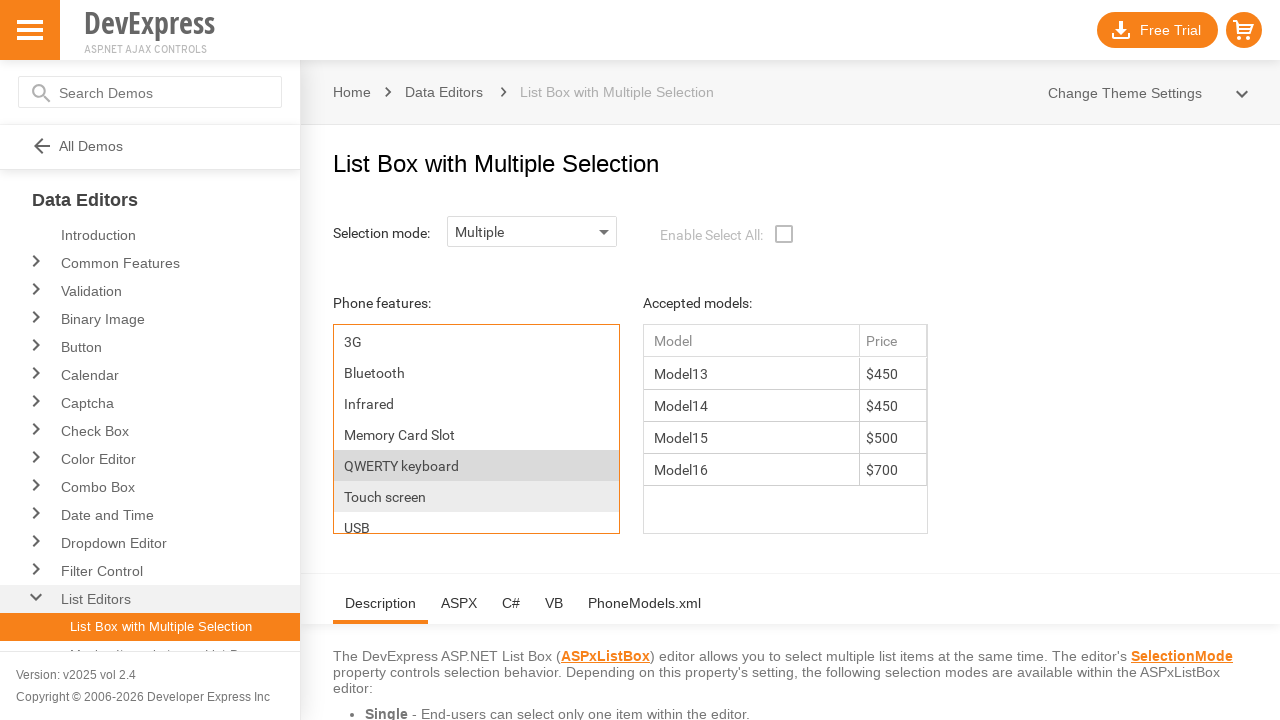